Tests a signup/contact form by filling in first name, last name, and email fields, then clicking the submit button.

Starting URL: https://secure-retreat-92358.herokuapp.com/

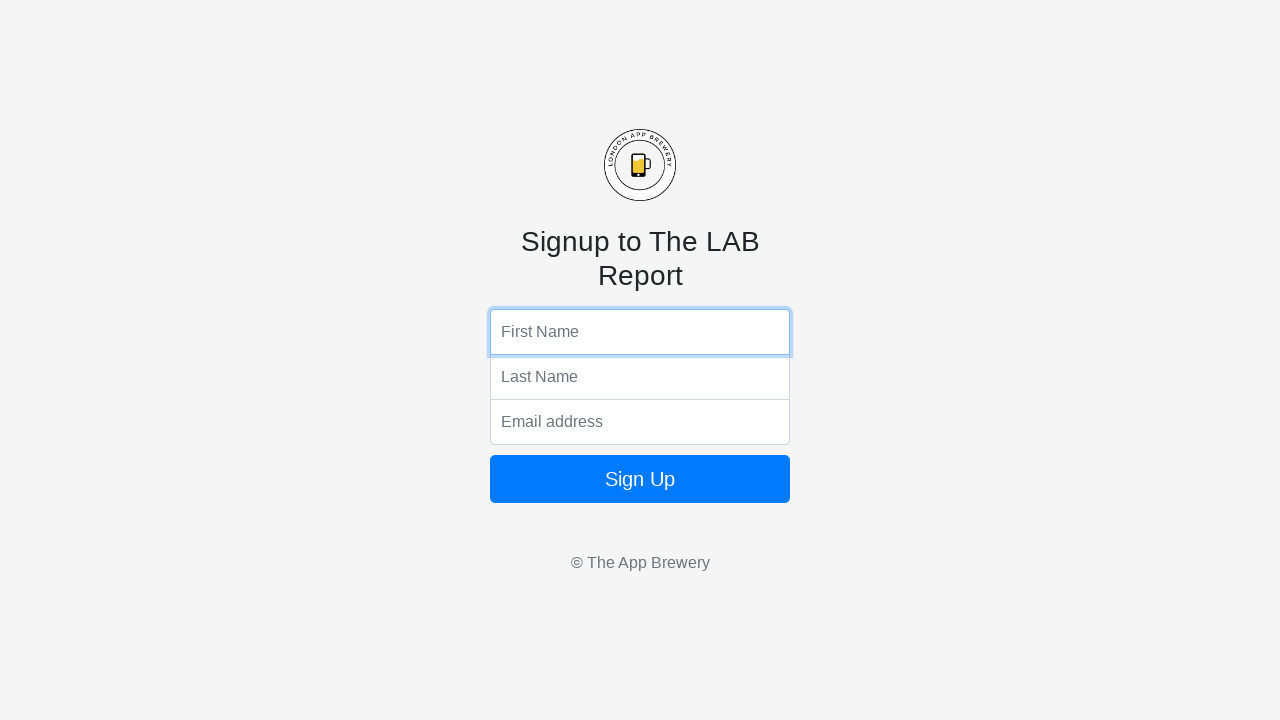

First name field loaded and ready
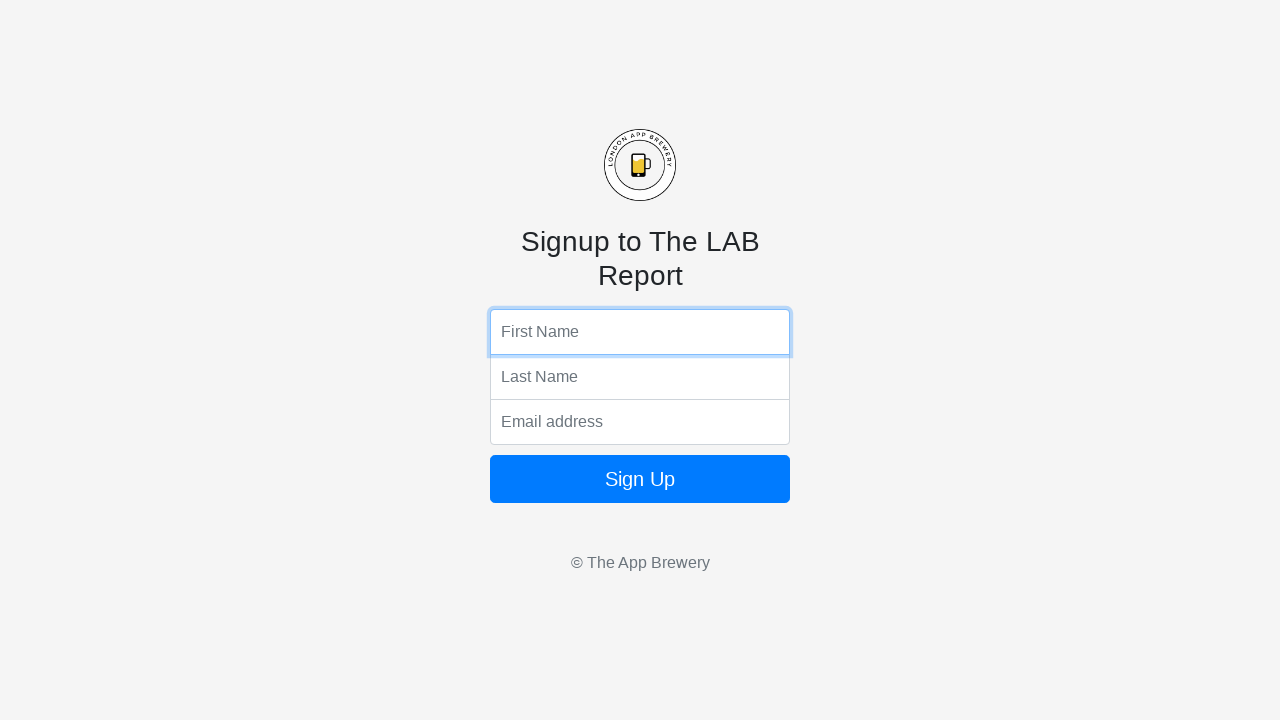

Filled first name field with 'Michael' on input[name='fName']
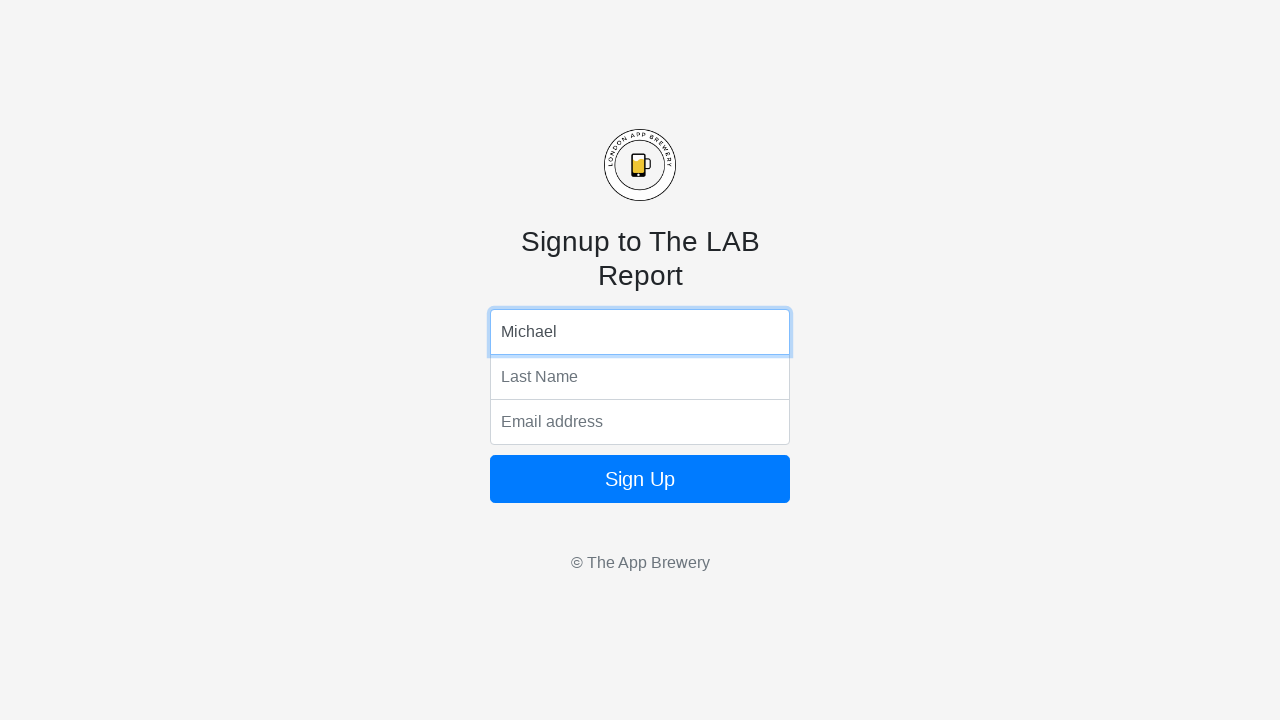

Filled last name field with 'Thompson' on input[name='lName']
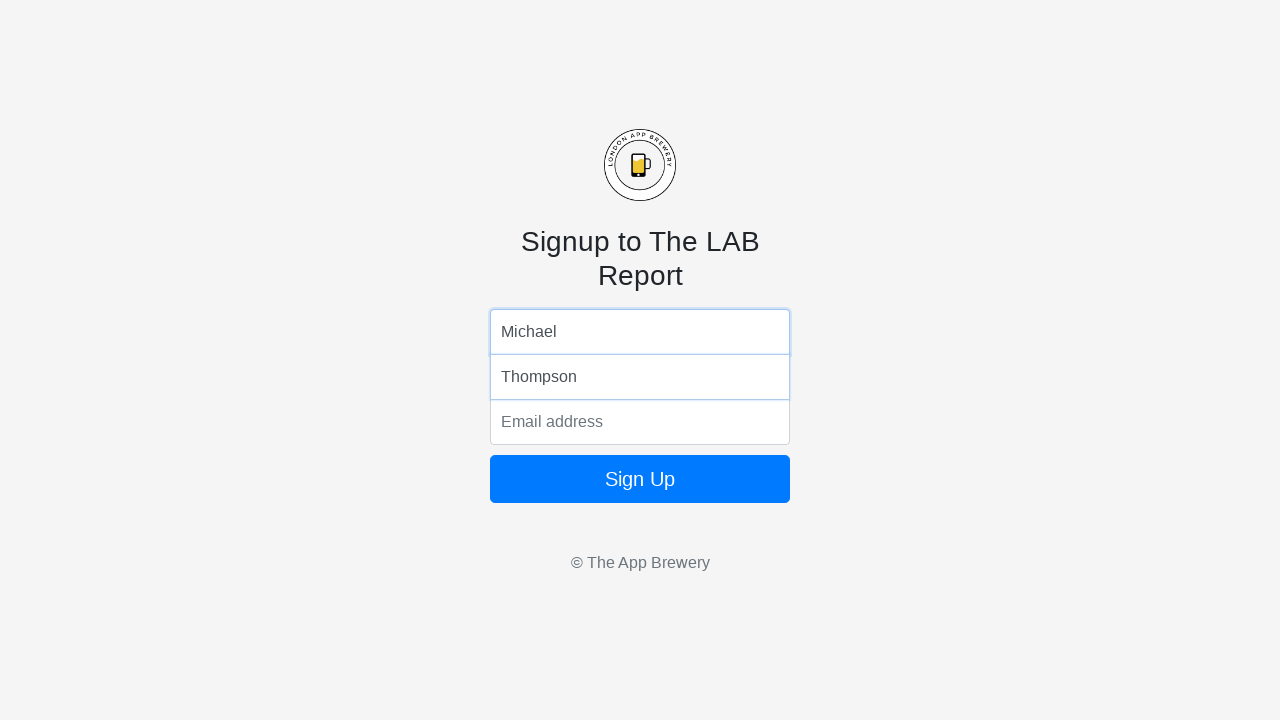

Filled email field with 'michael.thompson@example.com' on input[name='email']
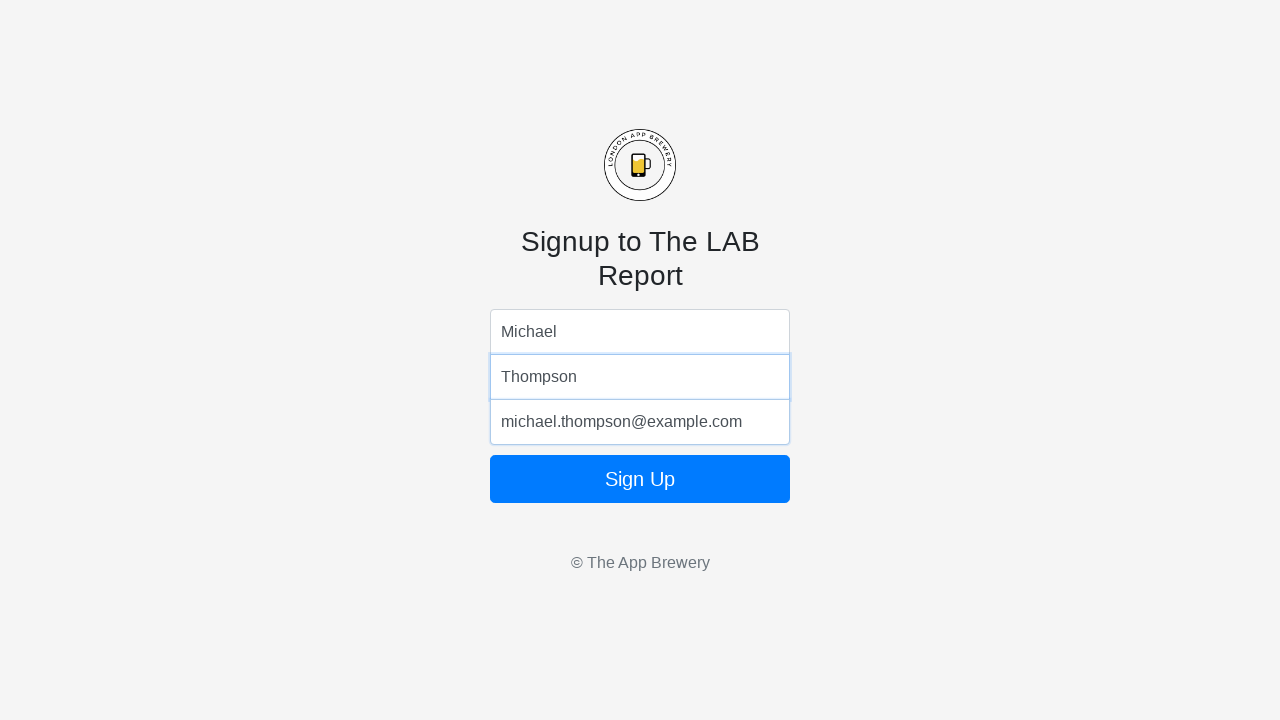

Clicked form submit button at (640, 479) on form button
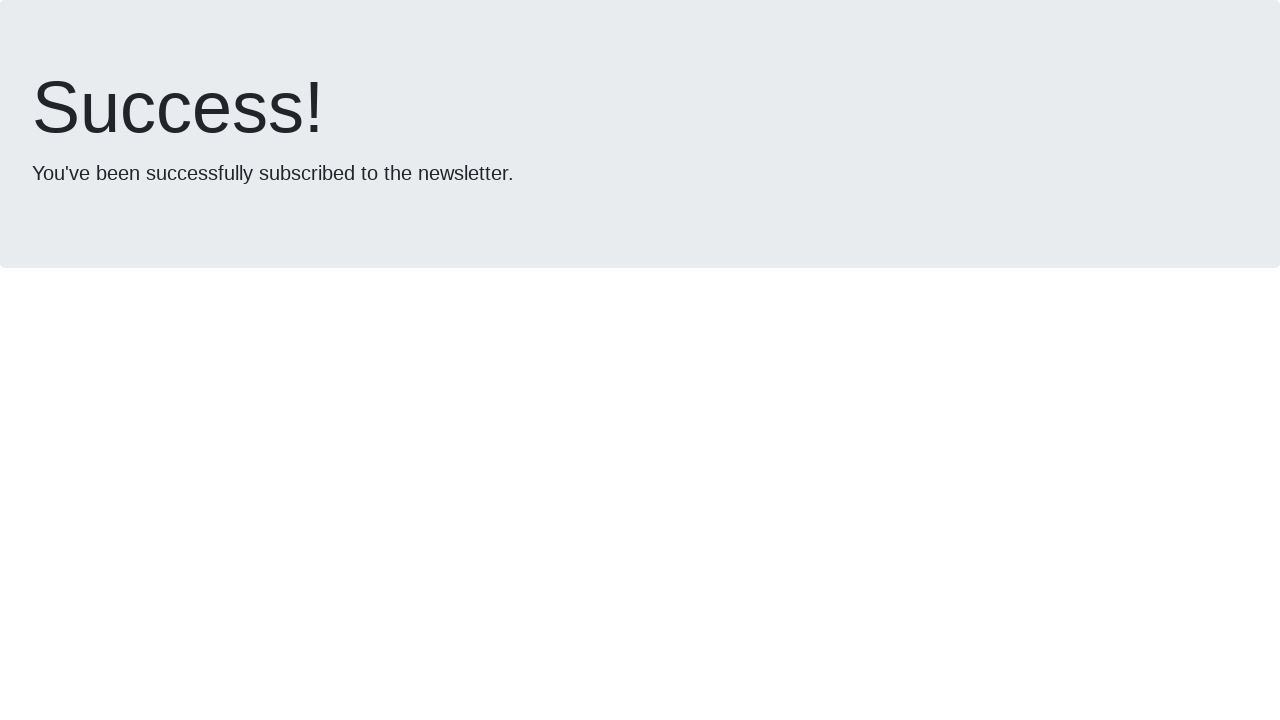

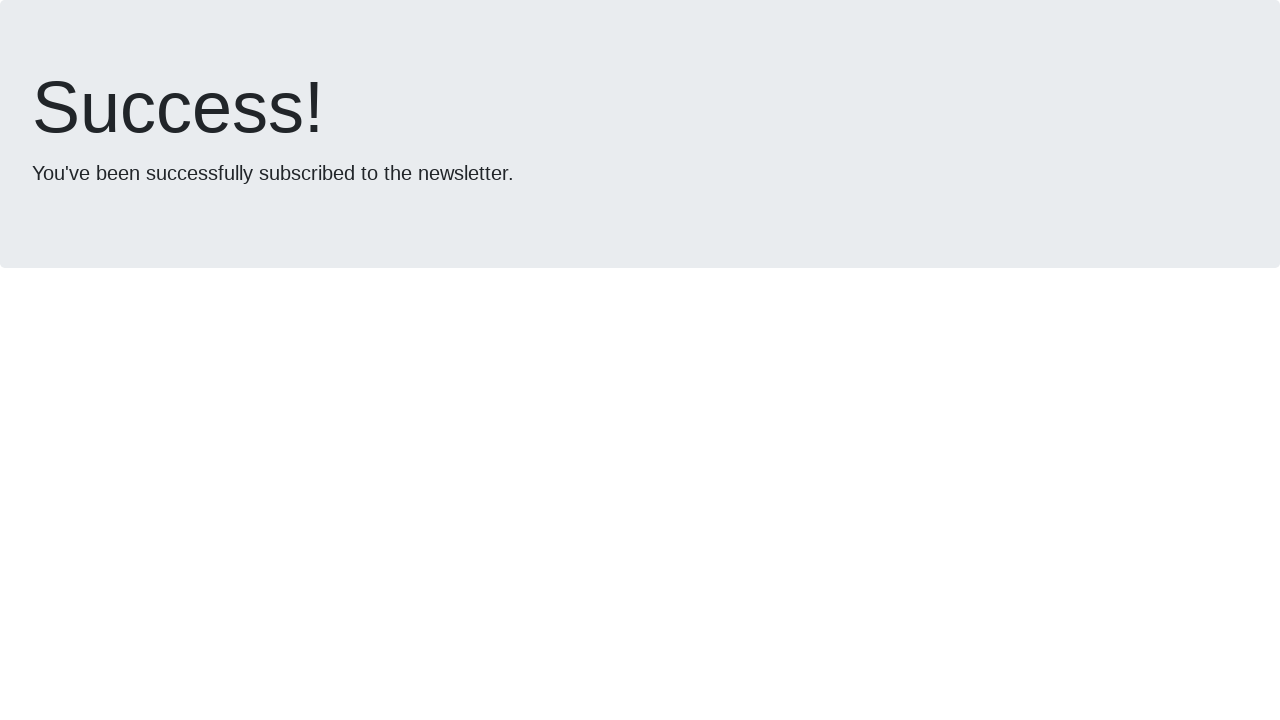